Tests that a todo item is removed when edited to an empty string.

Starting URL: https://demo.playwright.dev/todomvc

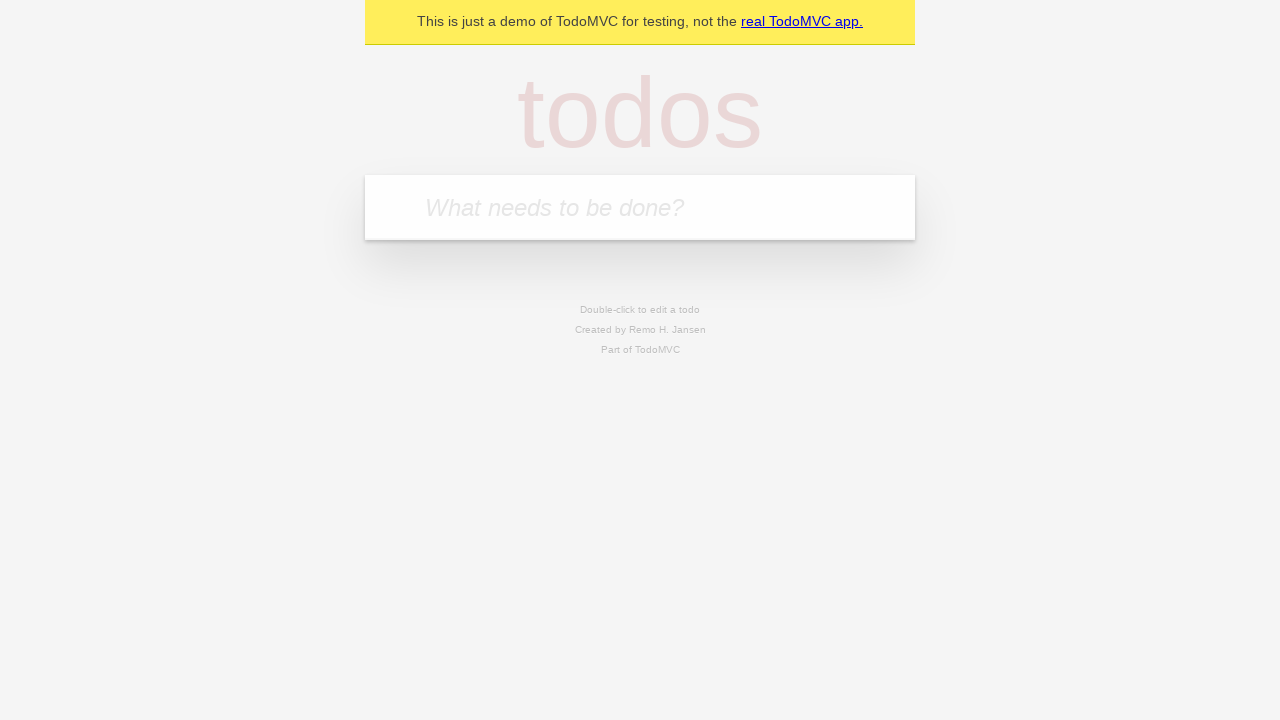

Filled todo input with 'buy some cheese' on internal:attr=[placeholder="What needs to be done?"i]
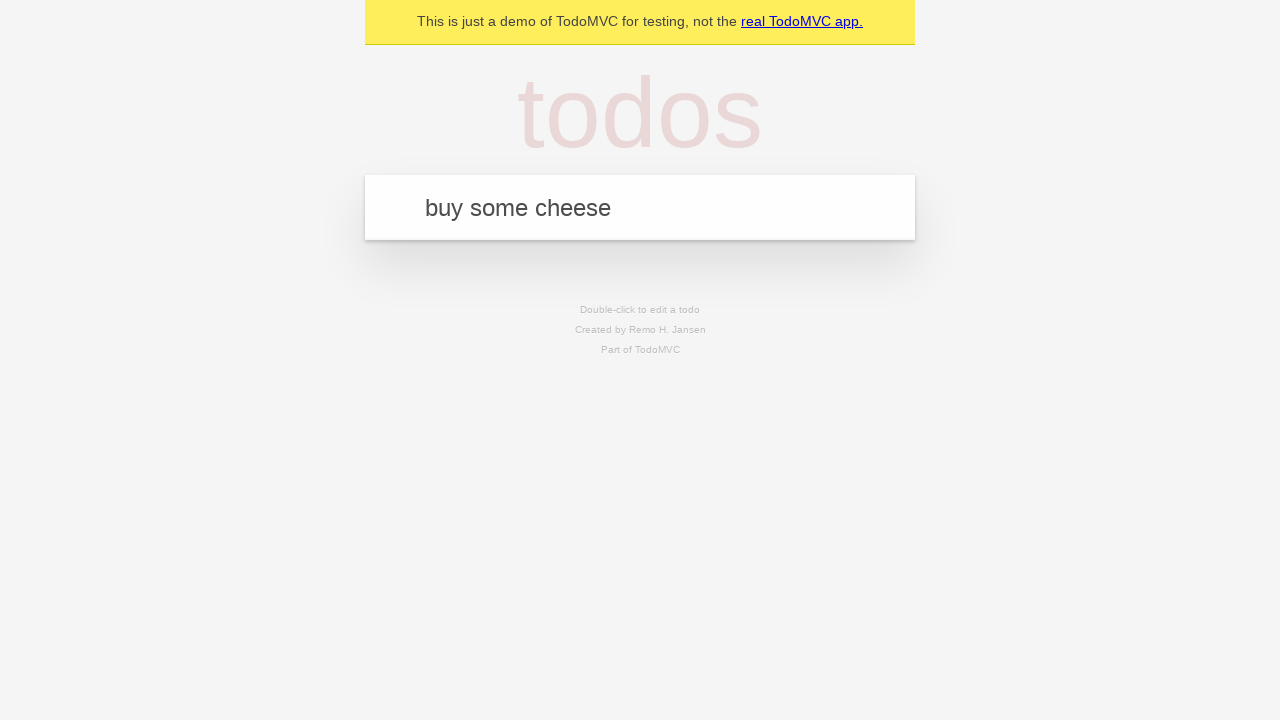

Pressed Enter to add first todo item on internal:attr=[placeholder="What needs to be done?"i]
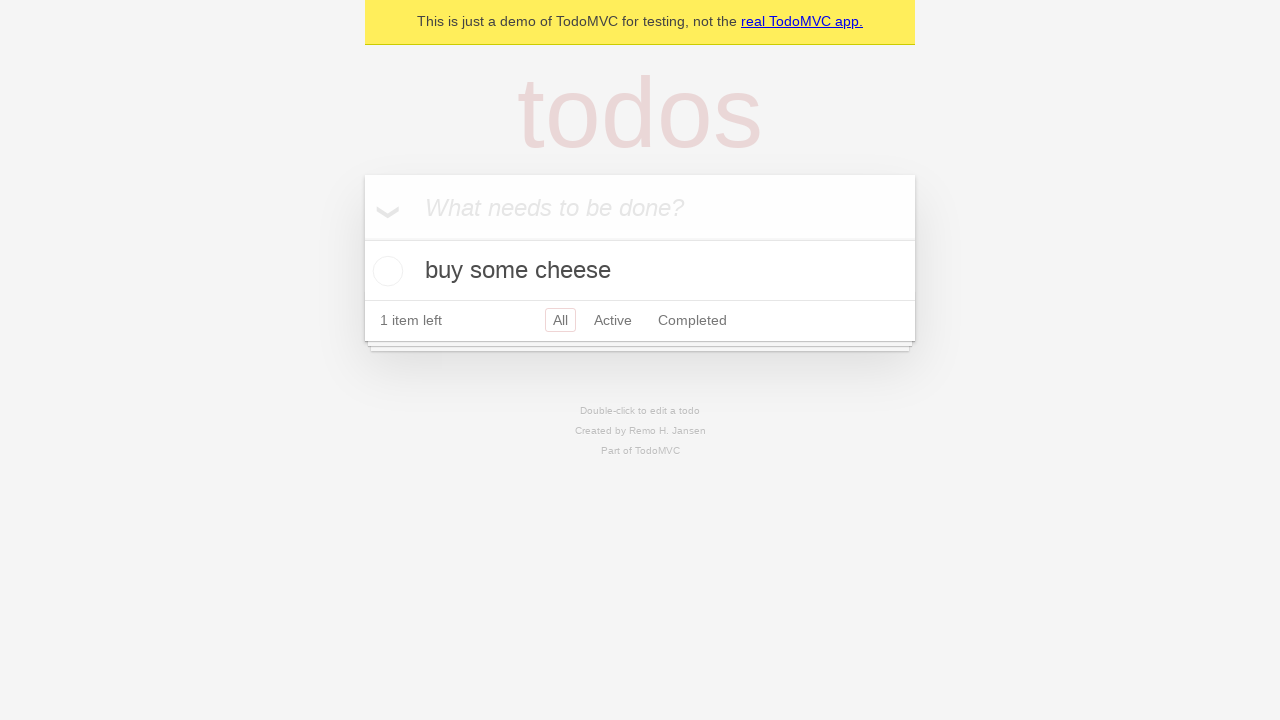

Filled todo input with 'feed the cat' on internal:attr=[placeholder="What needs to be done?"i]
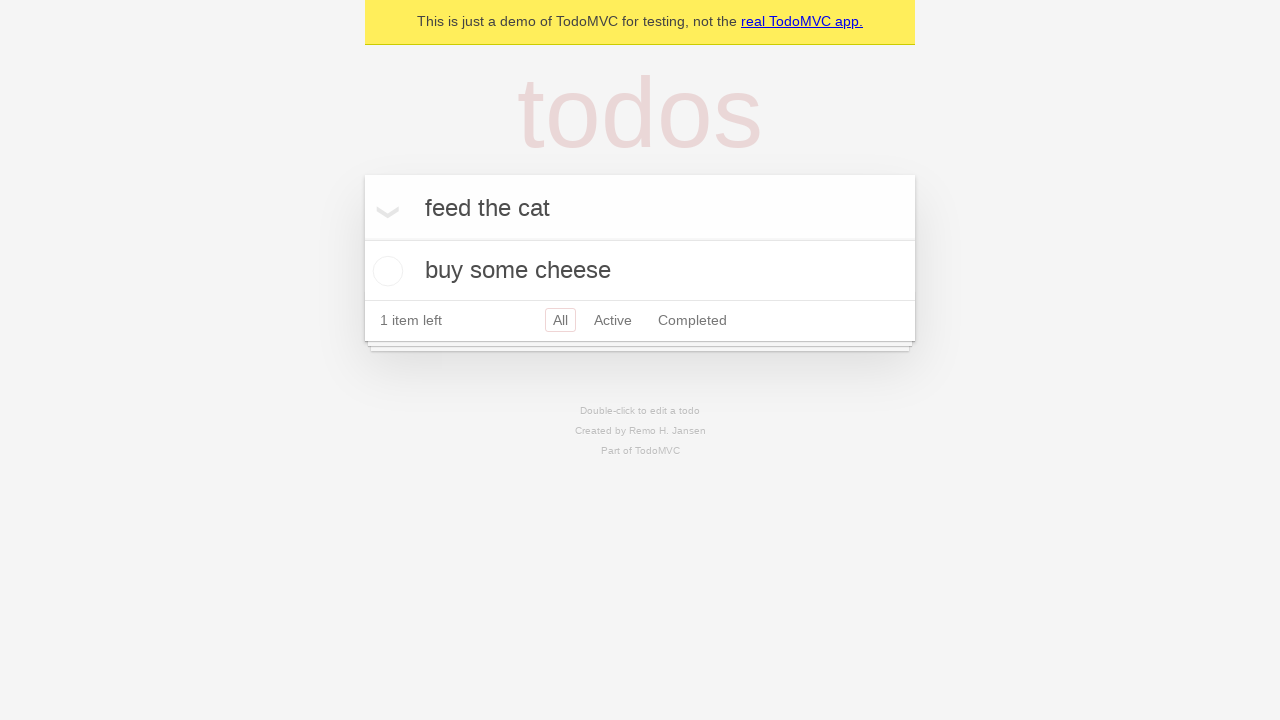

Pressed Enter to add second todo item on internal:attr=[placeholder="What needs to be done?"i]
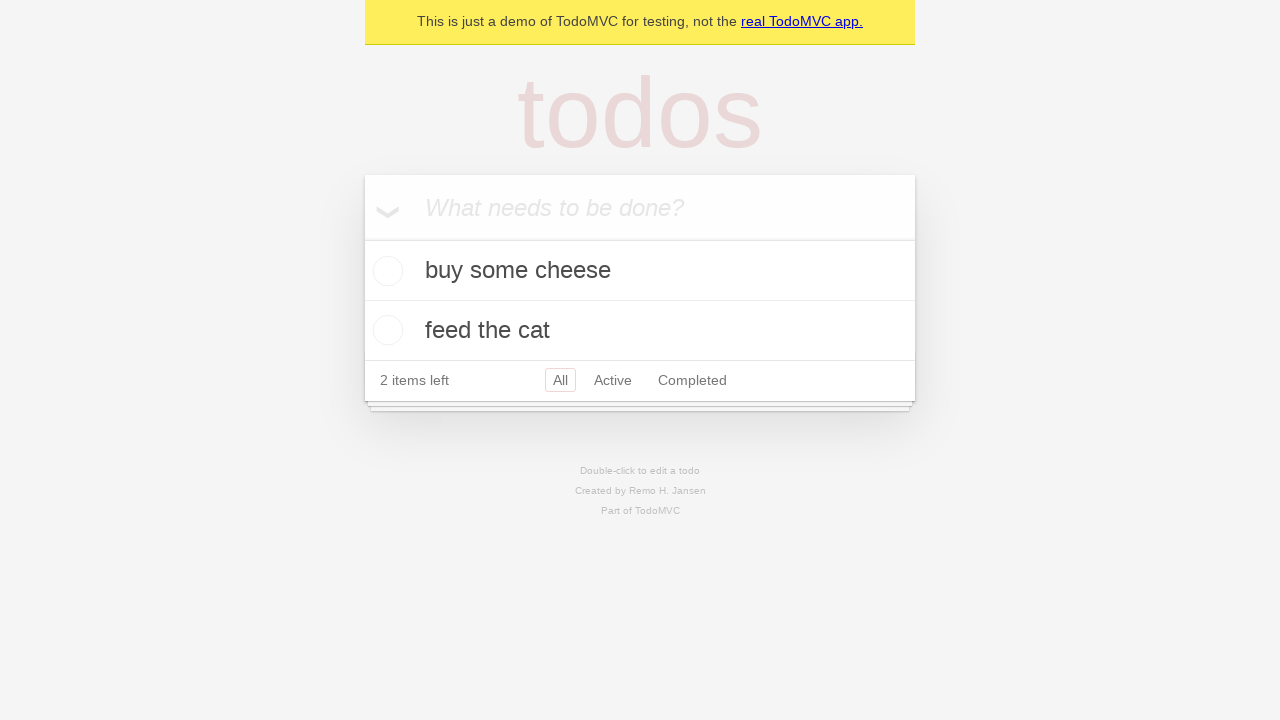

Filled todo input with 'book a doctors appointment' on internal:attr=[placeholder="What needs to be done?"i]
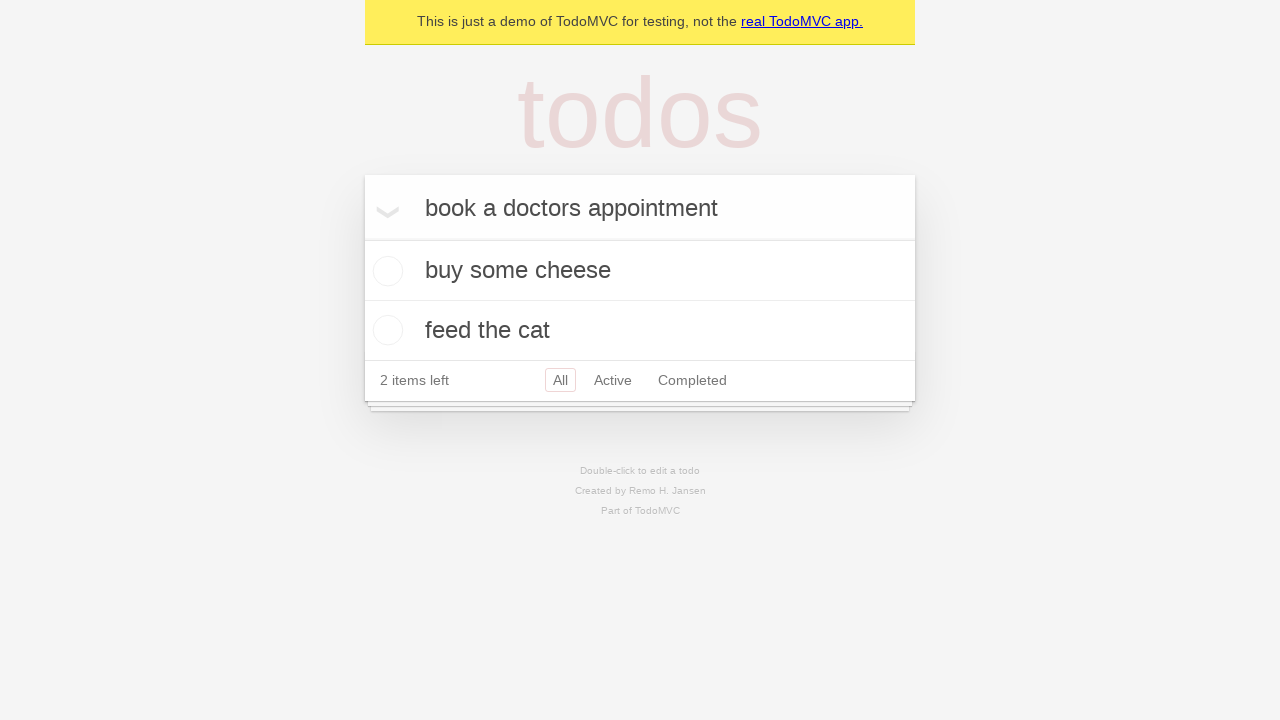

Pressed Enter to add third todo item on internal:attr=[placeholder="What needs to be done?"i]
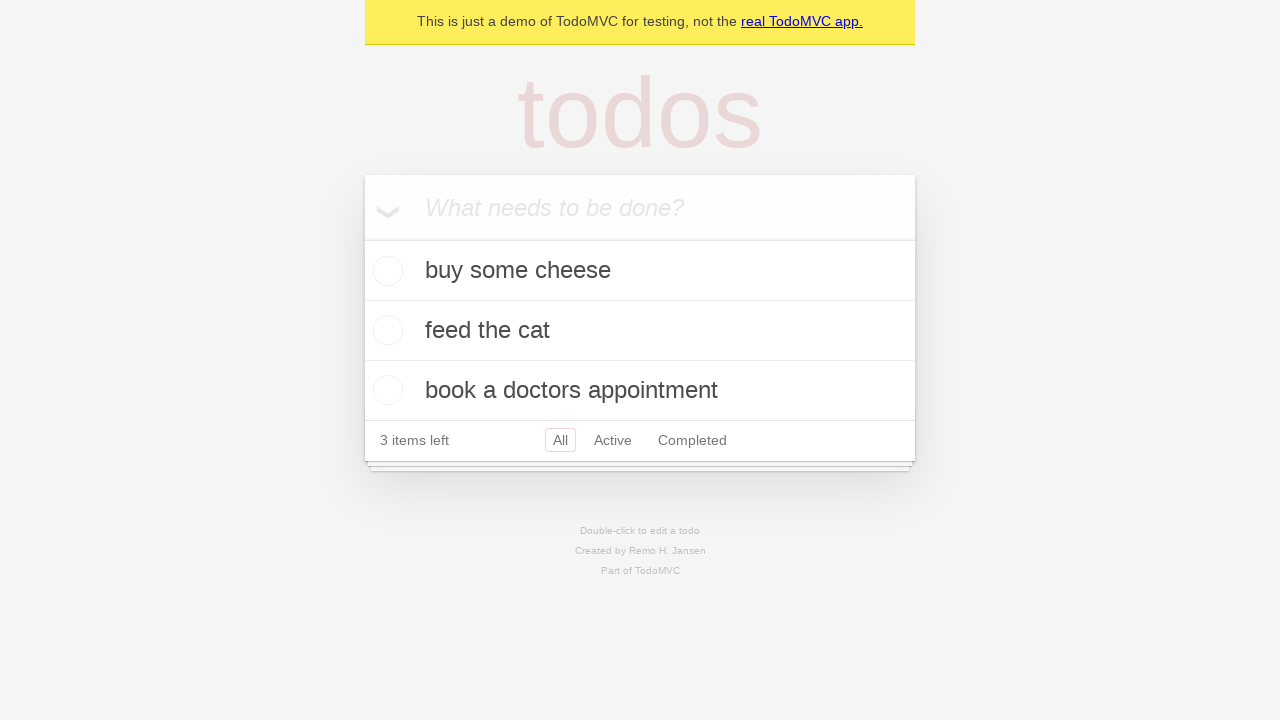

Double-clicked second todo item to enter edit mode at (640, 331) on internal:testid=[data-testid="todo-item"s] >> nth=1
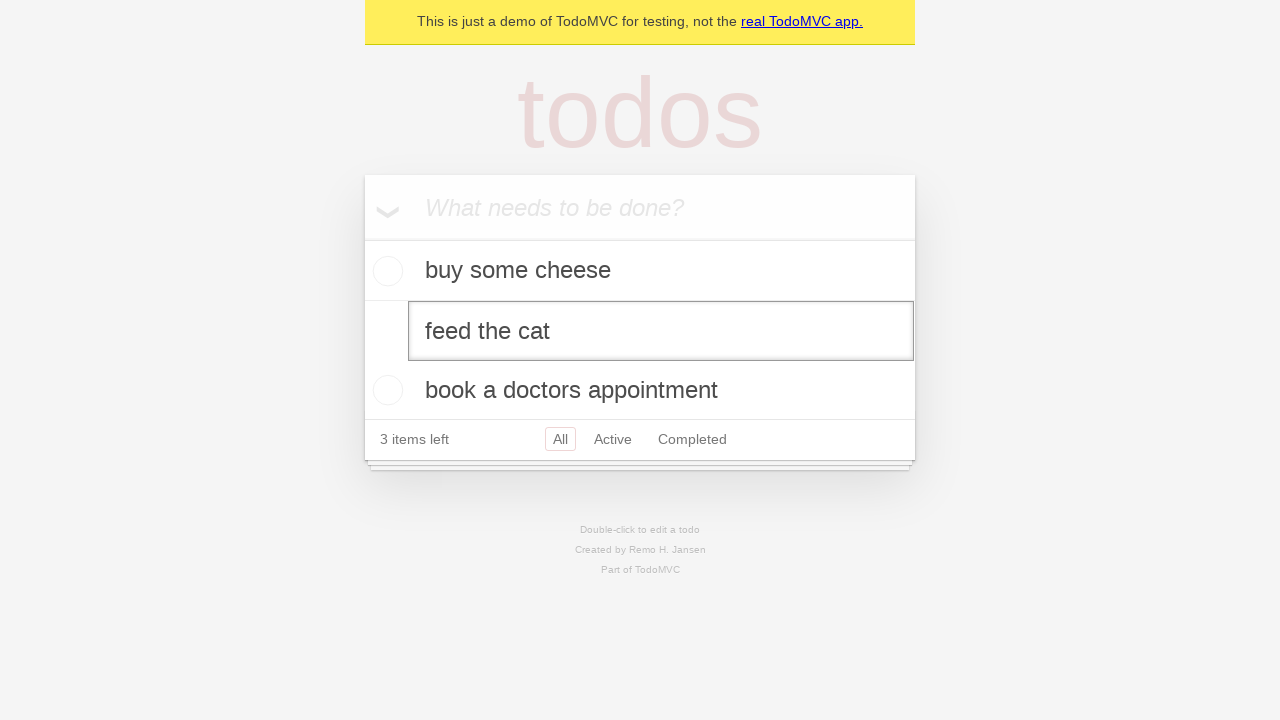

Cleared the todo text field by filling with empty string on internal:testid=[data-testid="todo-item"s] >> nth=1 >> internal:role=textbox[nam
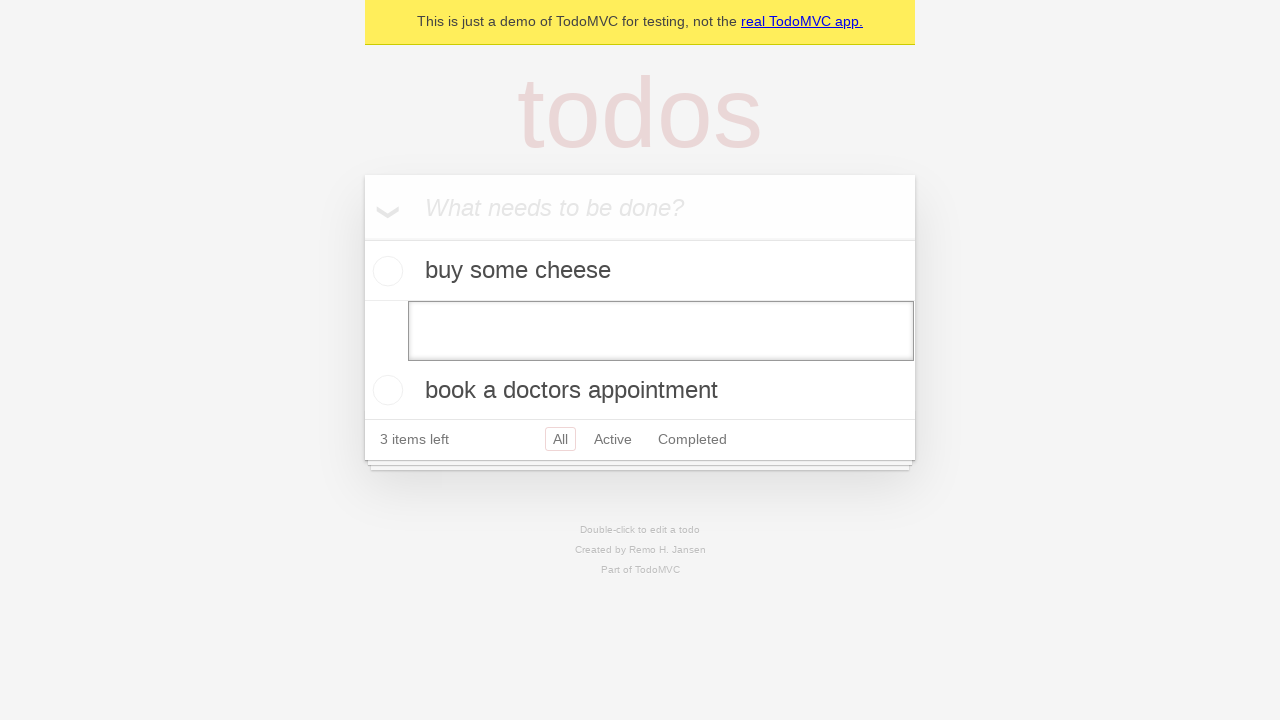

Pressed Enter to confirm the empty edit, removing the todo item on internal:testid=[data-testid="todo-item"s] >> nth=1 >> internal:role=textbox[nam
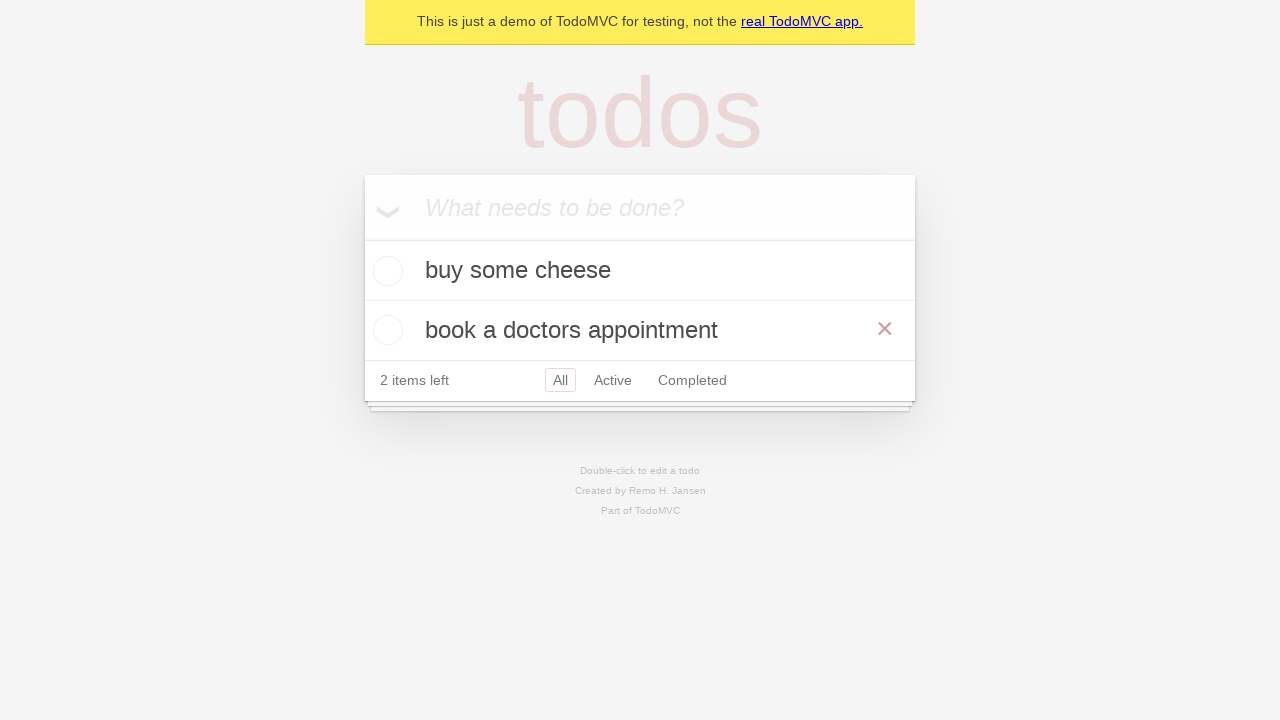

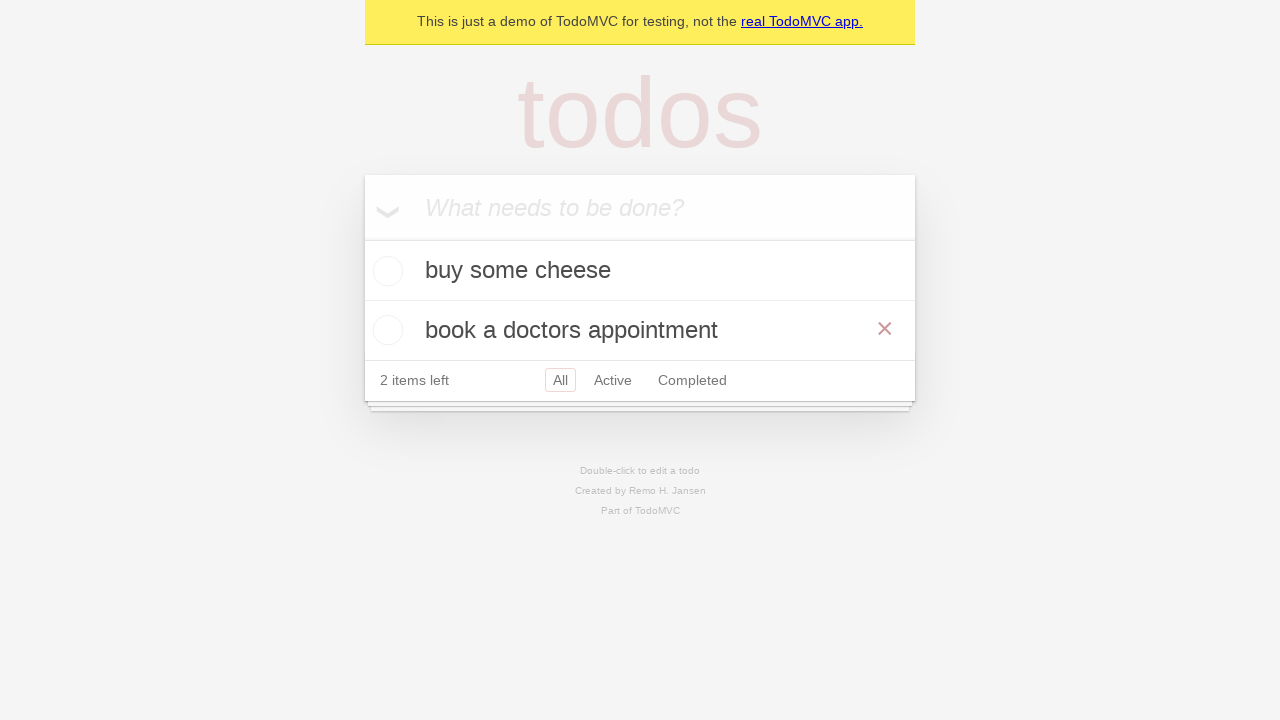